Tests selecting hobby checkboxes on the practice form

Starting URL: https://demoqa.com/automation-practice-form

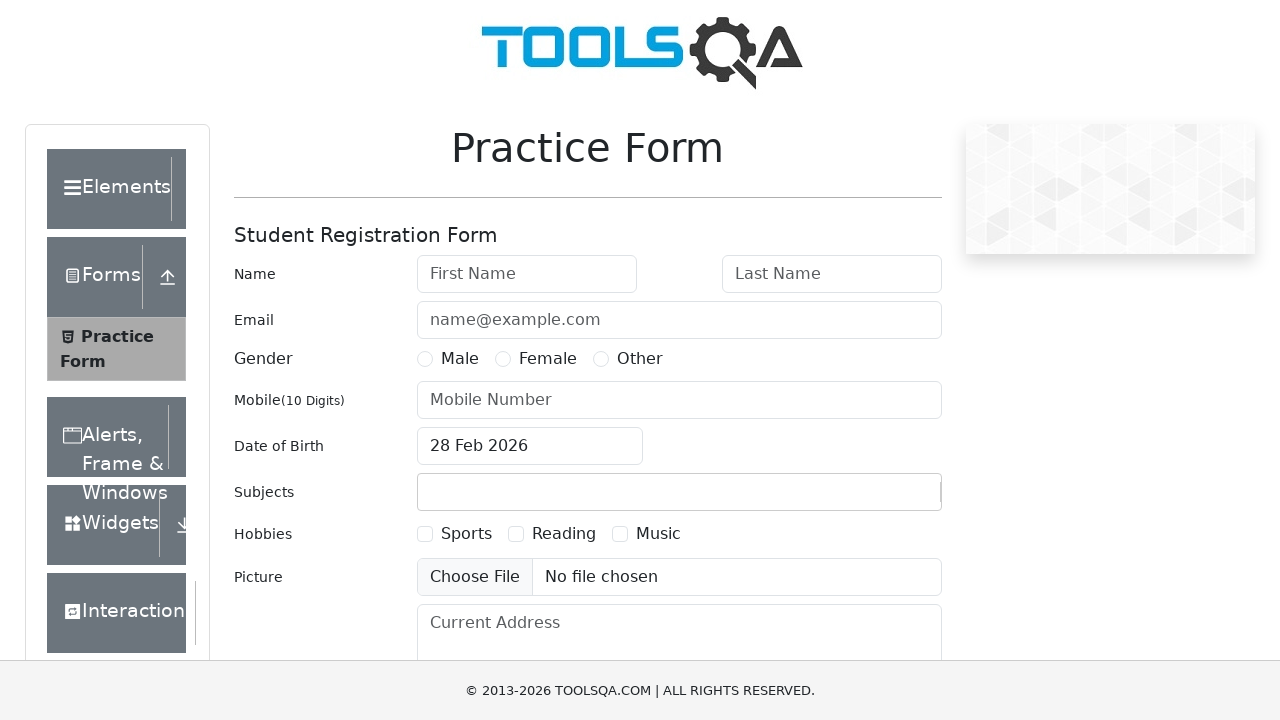

Navigated to practice form page
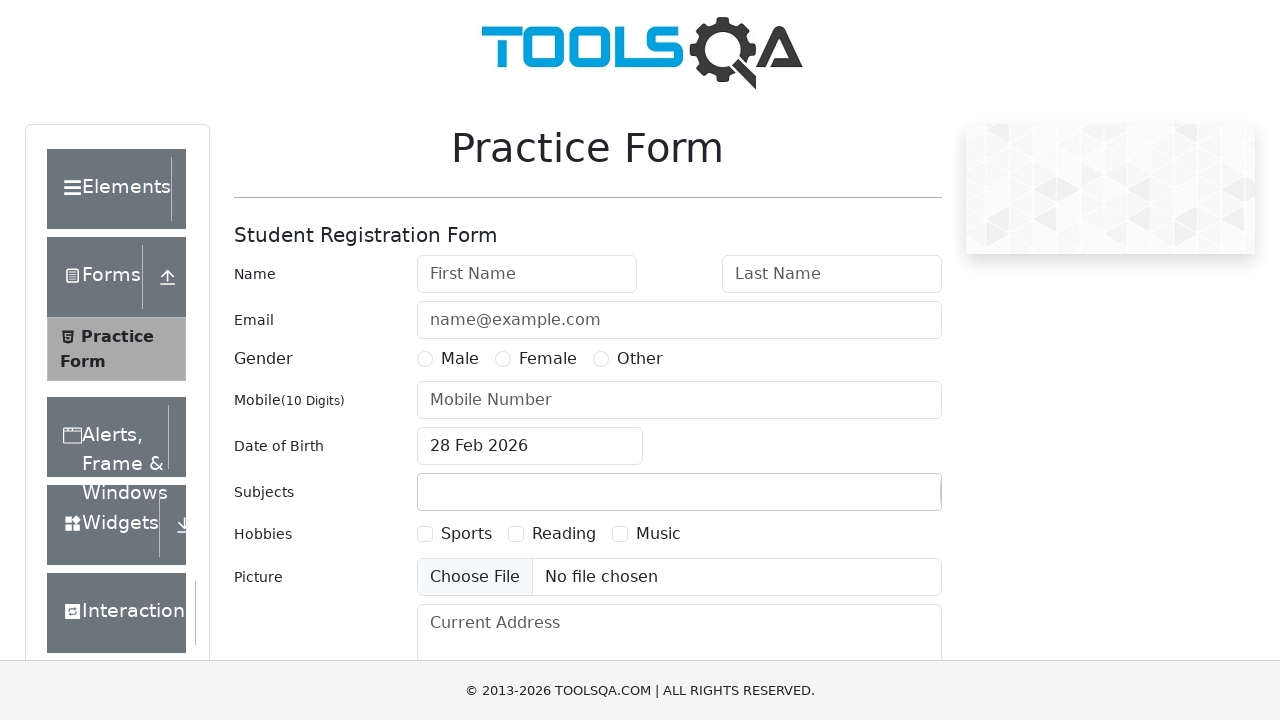

Selected first hobby checkbox (Reading) at (564, 534) on label[for='hobbies-checkbox-2']
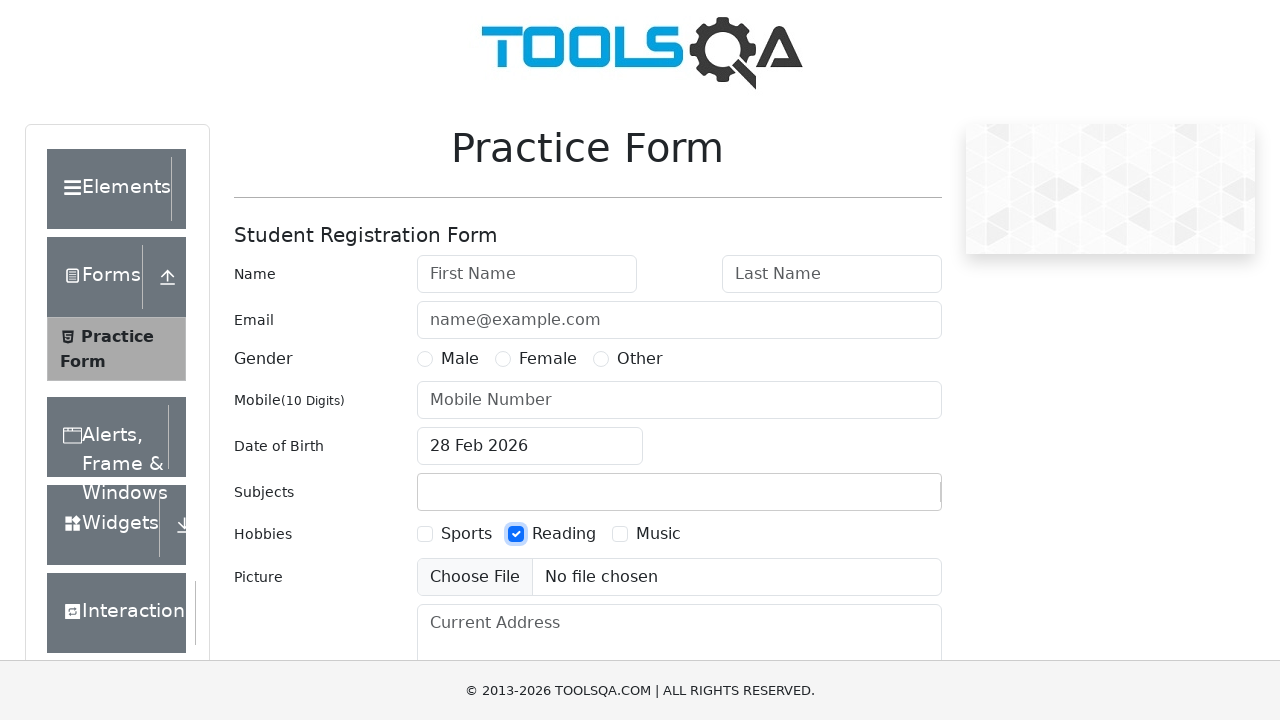

Selected second hobby checkbox (Sports) at (658, 534) on label[for='hobbies-checkbox-3']
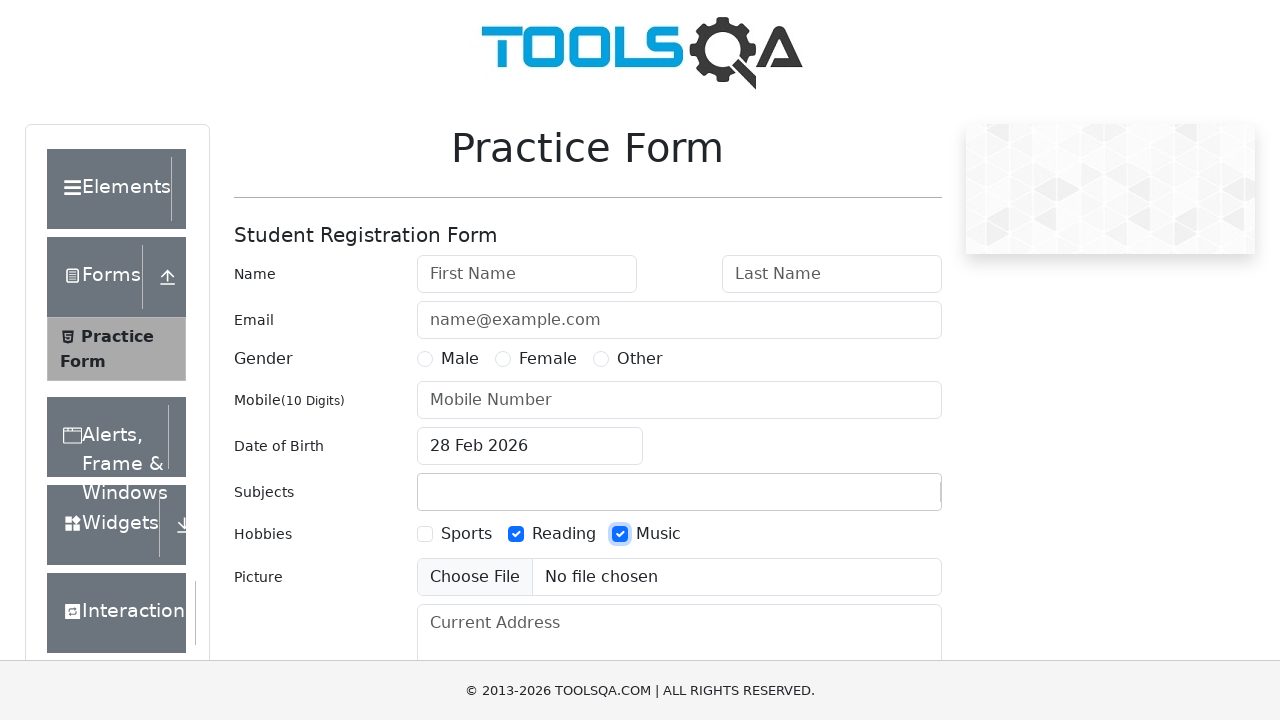

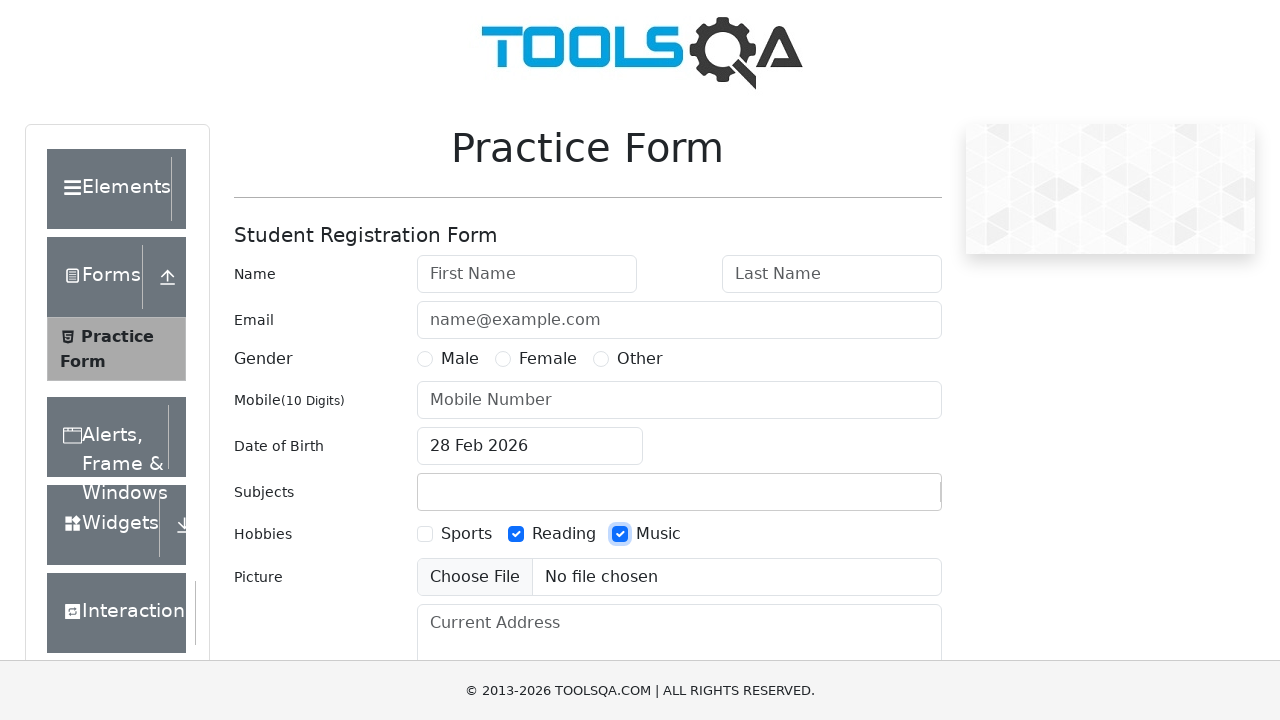